Tests the search functionality on python.org by entering a search term and verifying the URL contains the search query

Starting URL: https://www.python.org

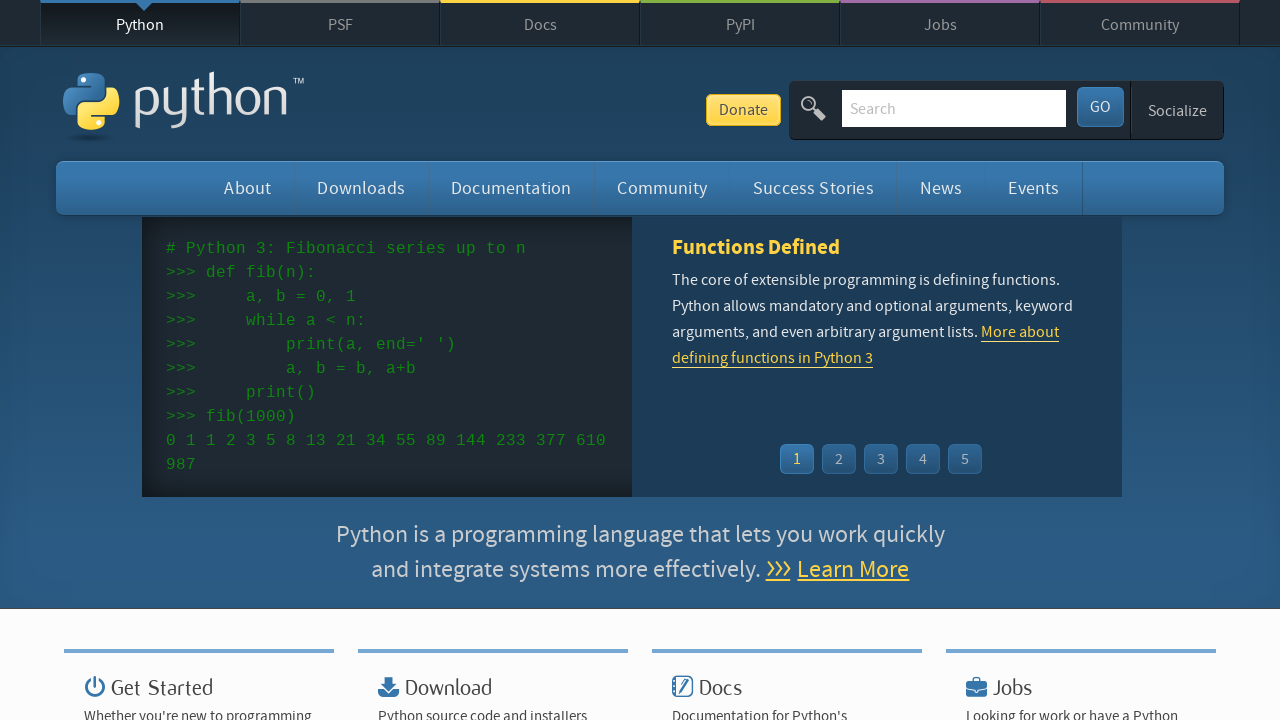

Filled search bar with 'python' on input[name='q']
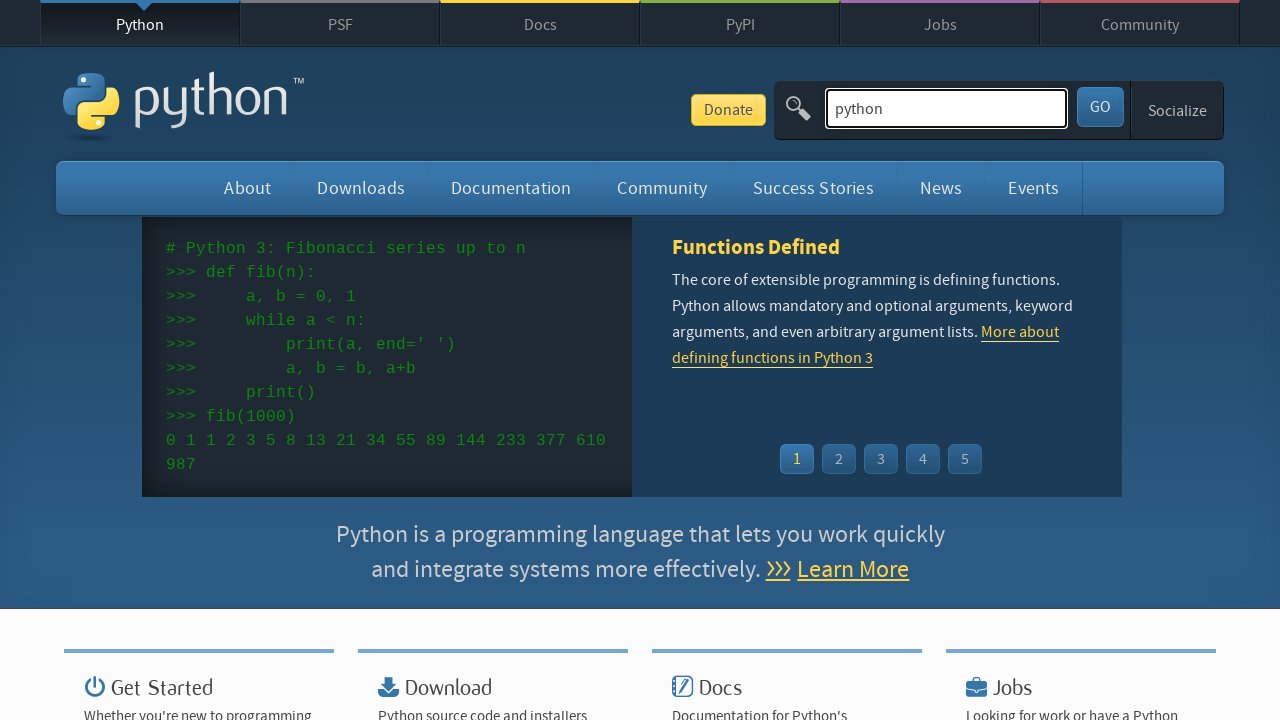

Pressed Enter to submit search on input[name='q']
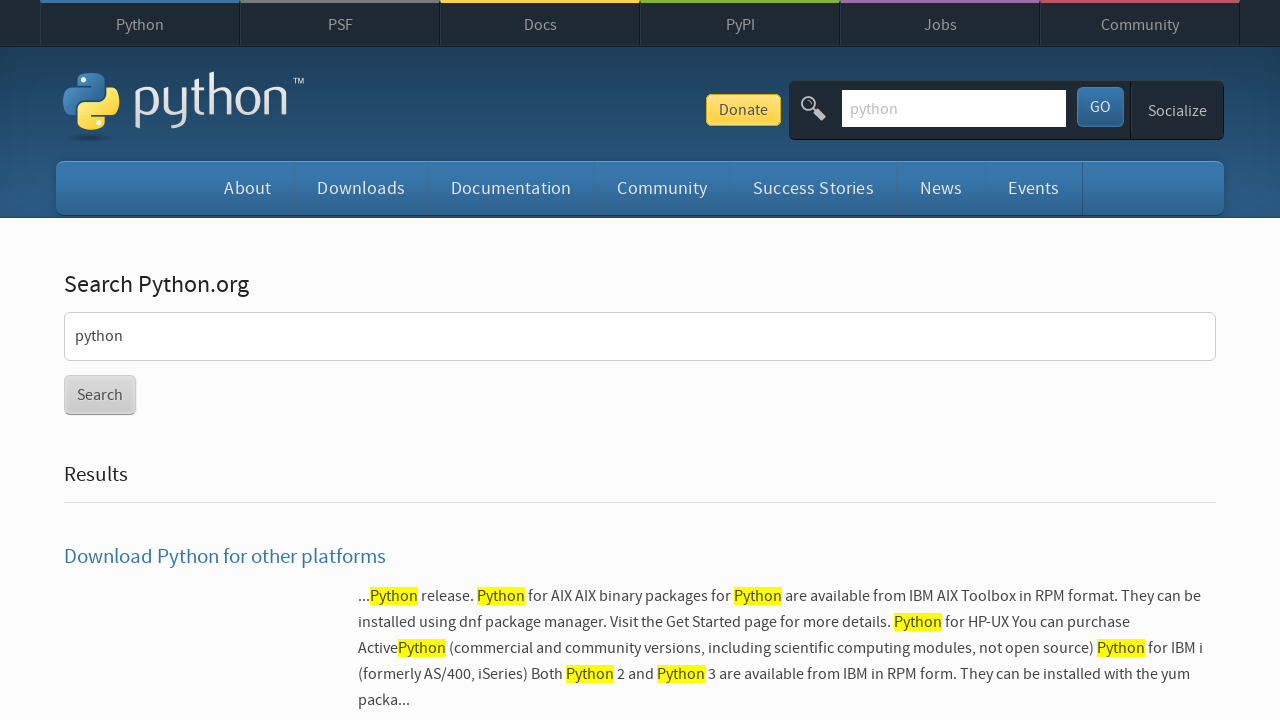

Search results page loaded and URL contains search query 'python'
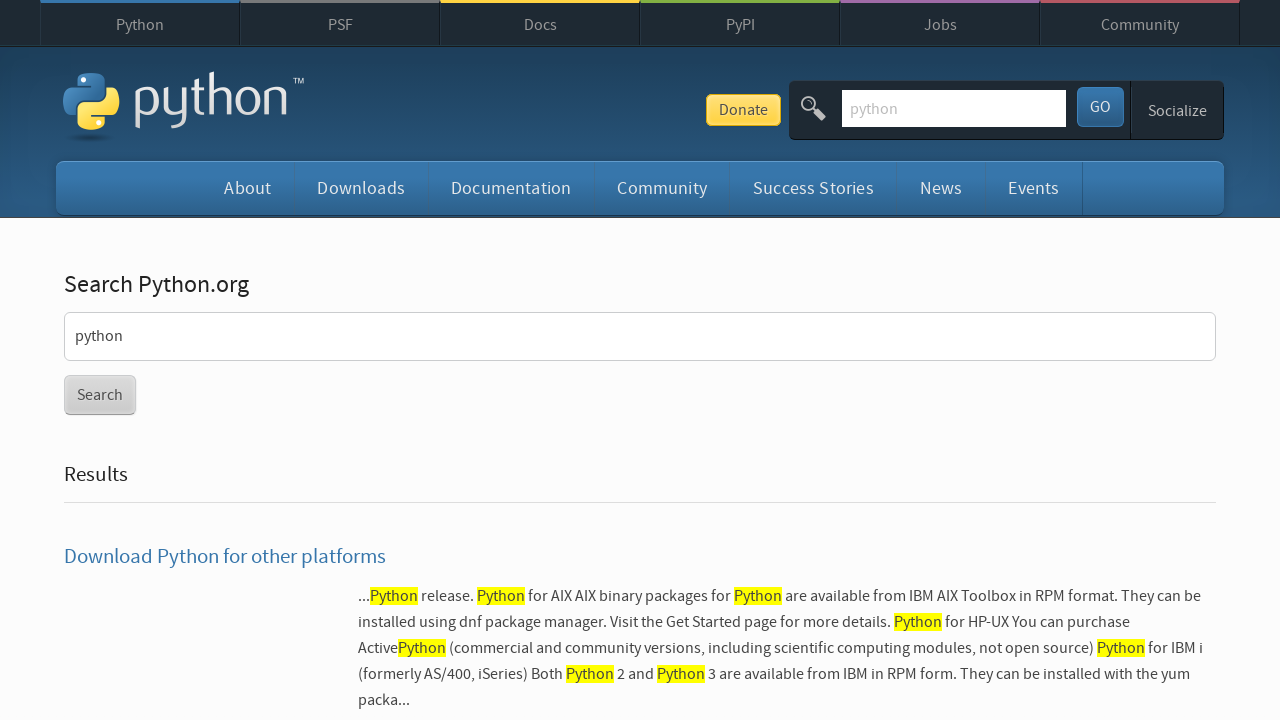

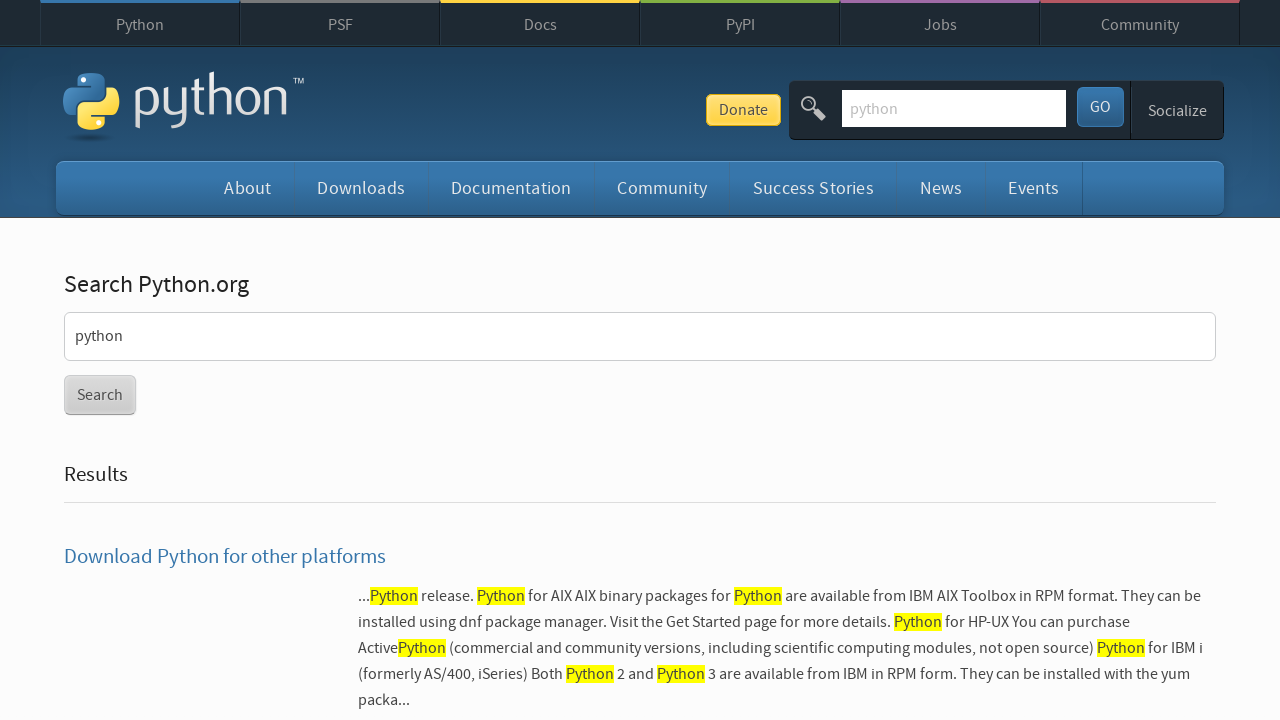